Tests progress bar widget on DemoQA by starting the progress bar, stopping it, resuming, letting it complete to 100%, and then resetting it.

Starting URL: https://demoqa.com

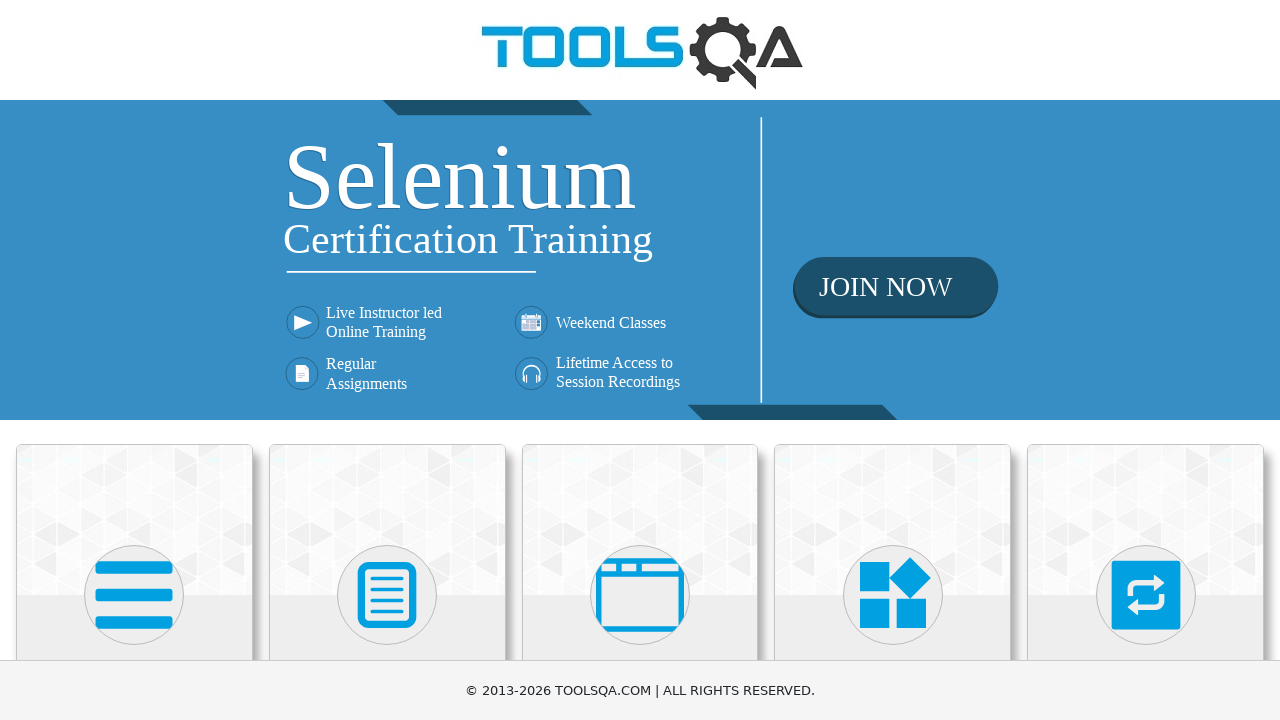

Clicked on Widgets card at (893, 360) on text=Widgets
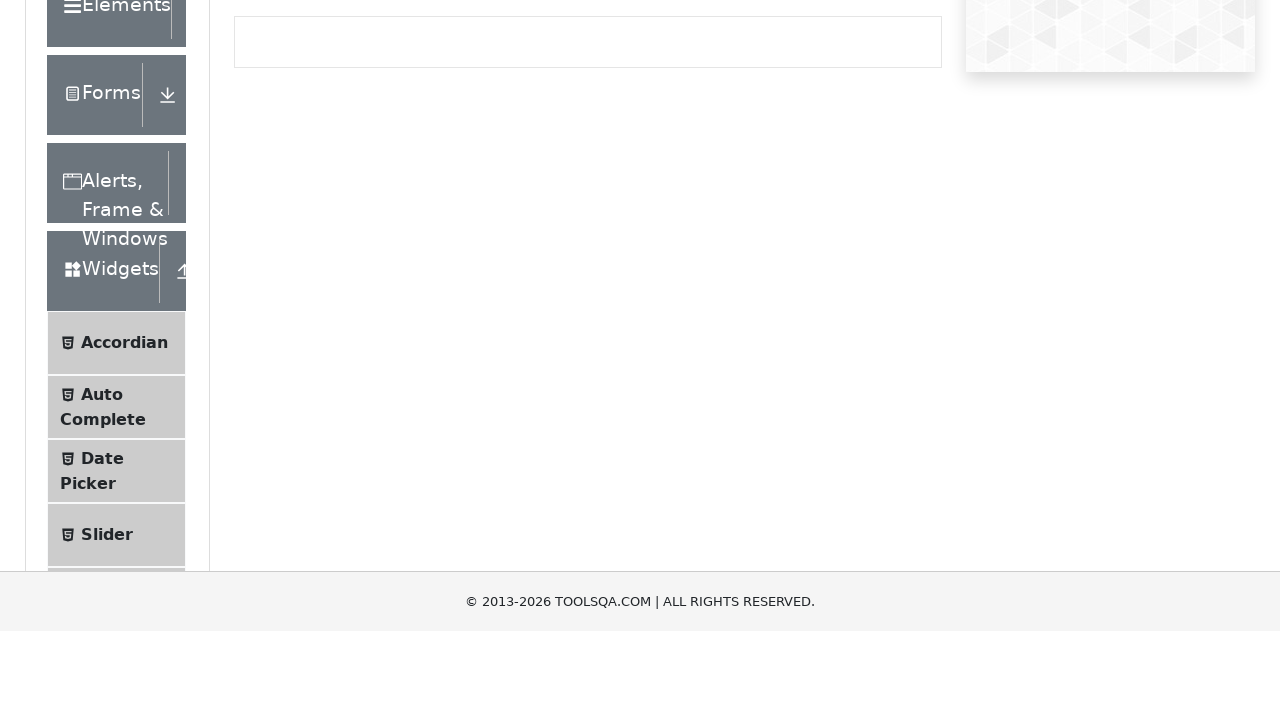

Clicked on Progress Bar menu item at (121, 348) on text=Progress Bar
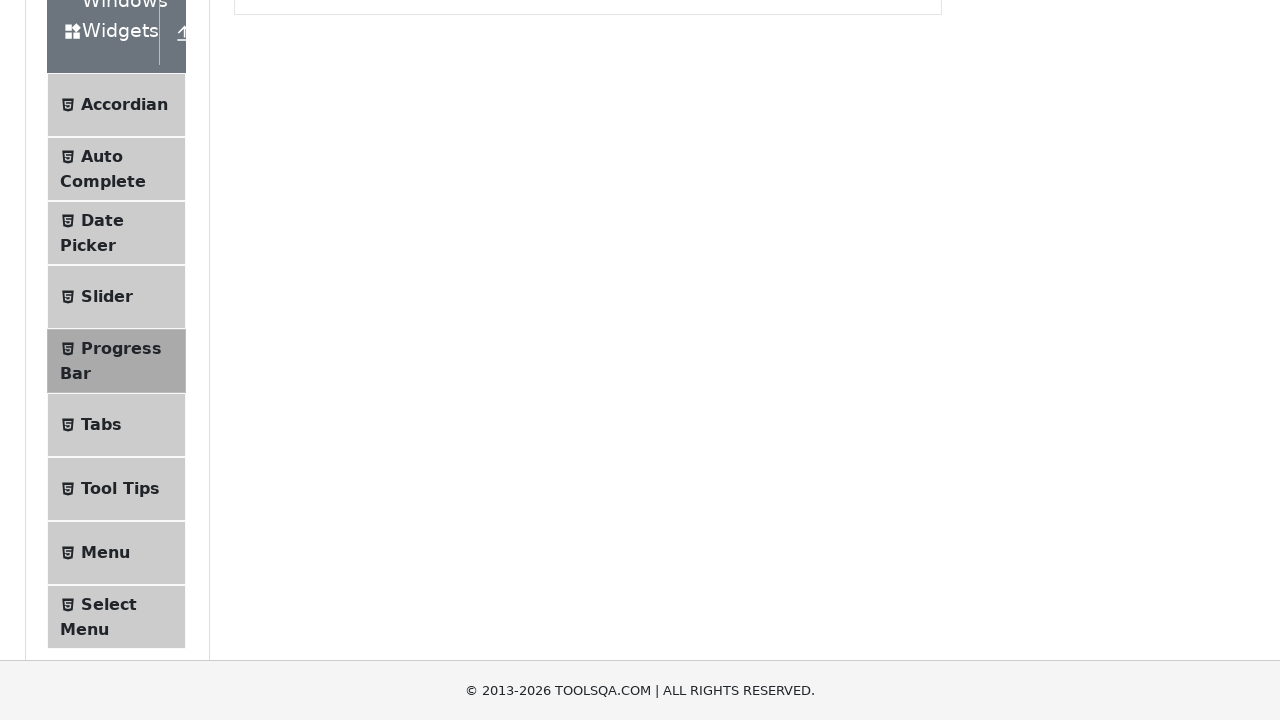

Clicked Start button to begin progress bar at (266, 314) on #startStopButton
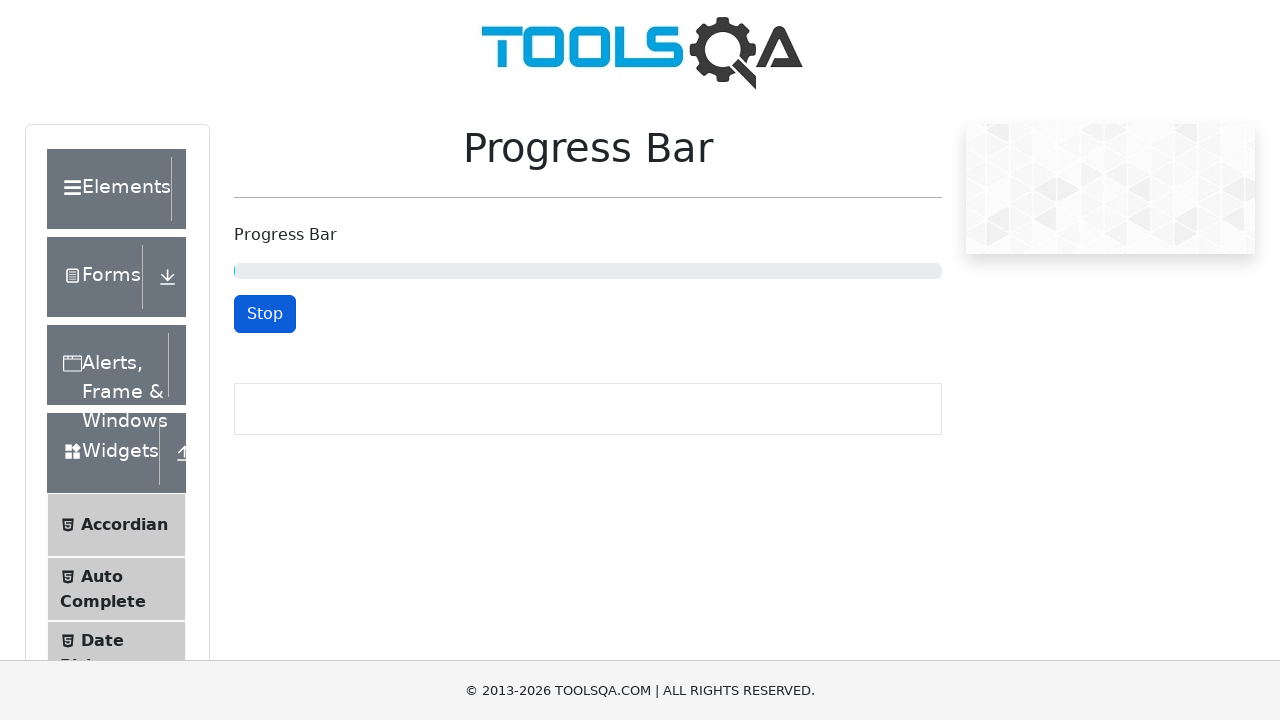

Waited 5 seconds for progress to increase
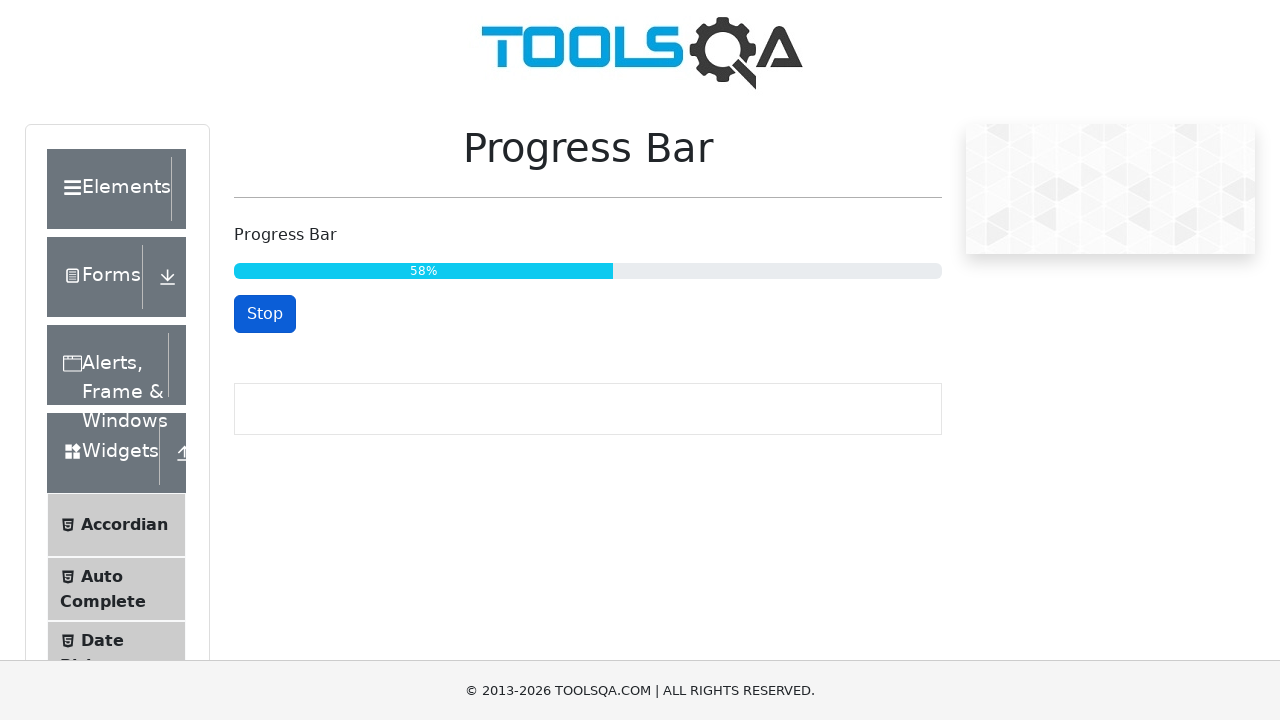

Clicked Stop button to pause progress bar at (265, 314) on #startStopButton
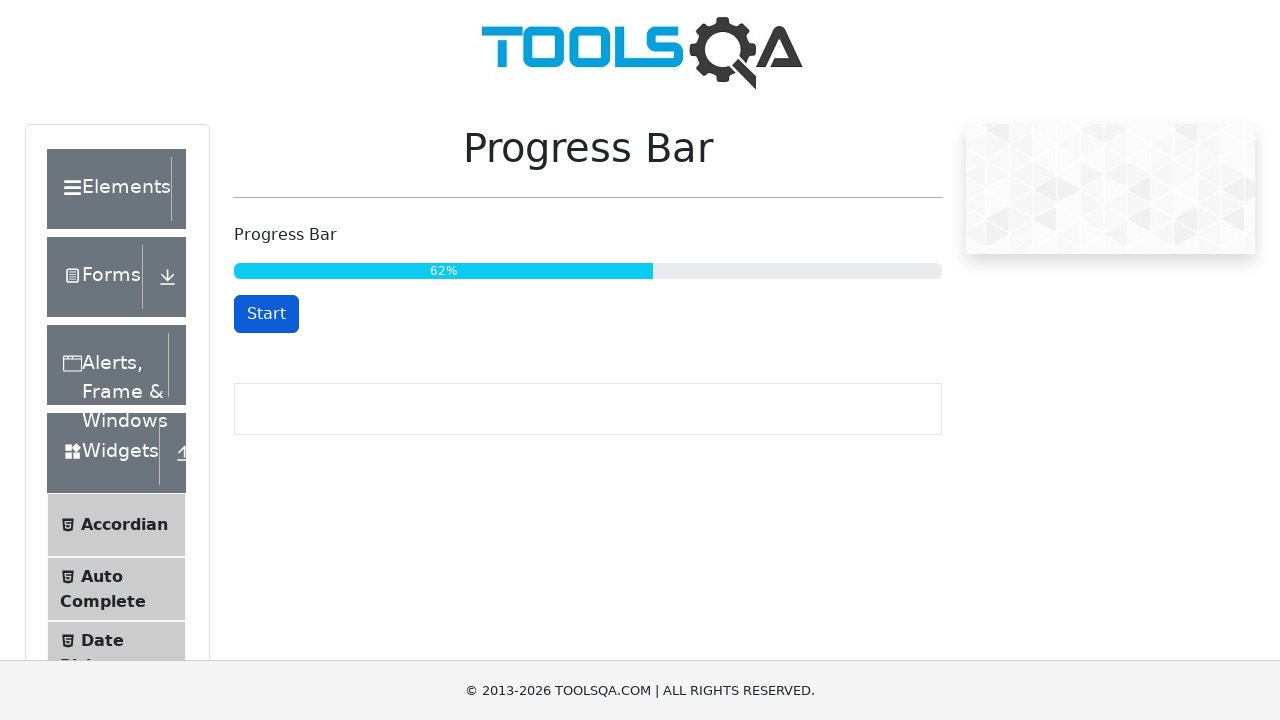

Waited briefly after stopping
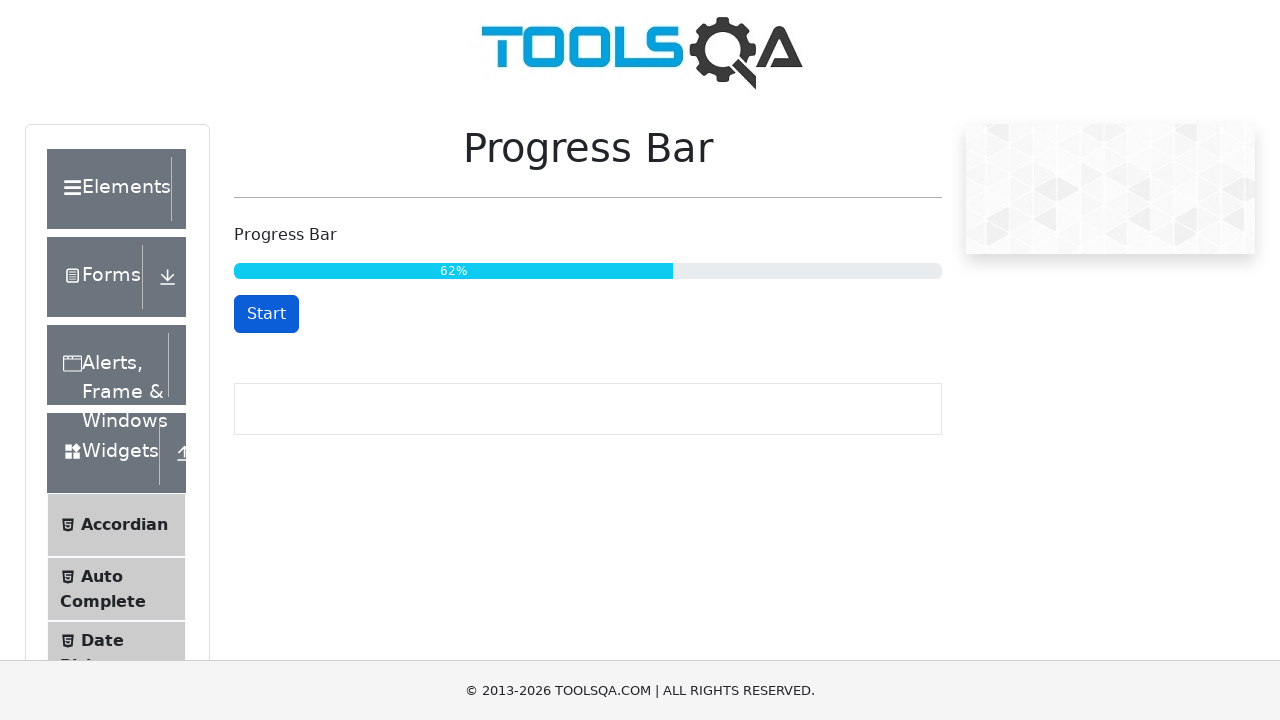

Clicked Start button again to resume progress bar at (266, 314) on #startStopButton
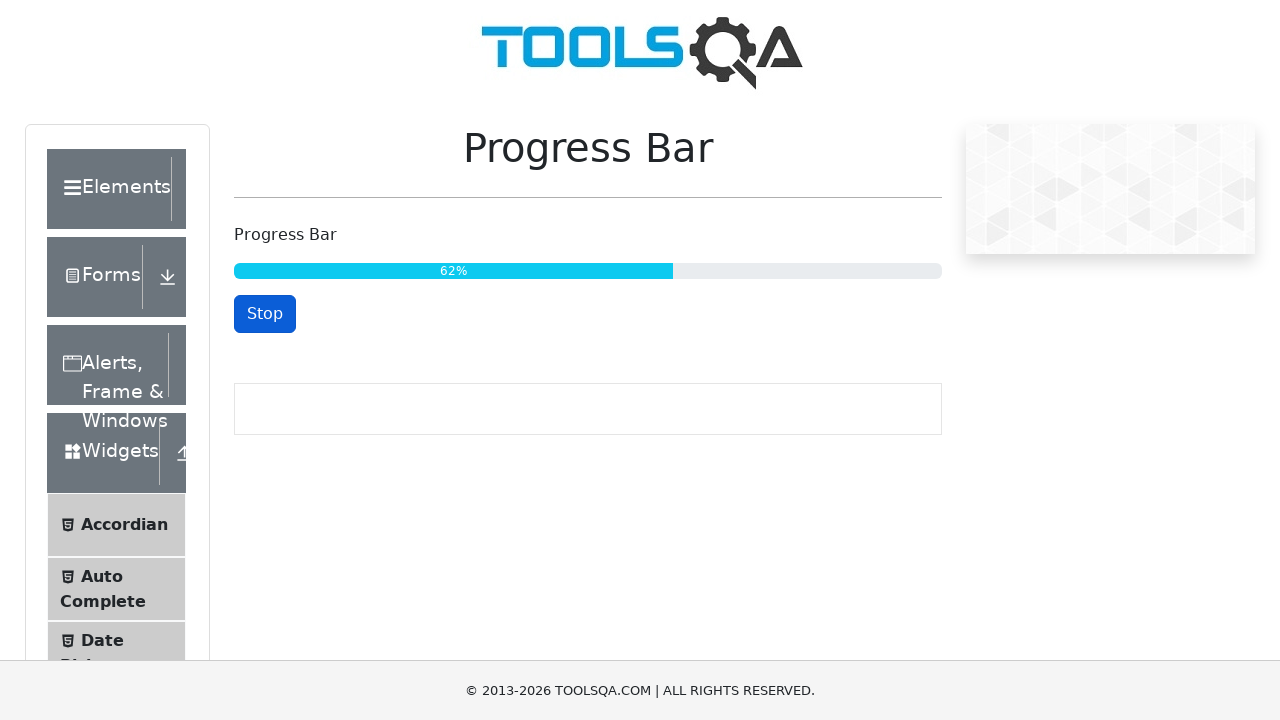

Waited 6 seconds for progress bar to complete to 100%
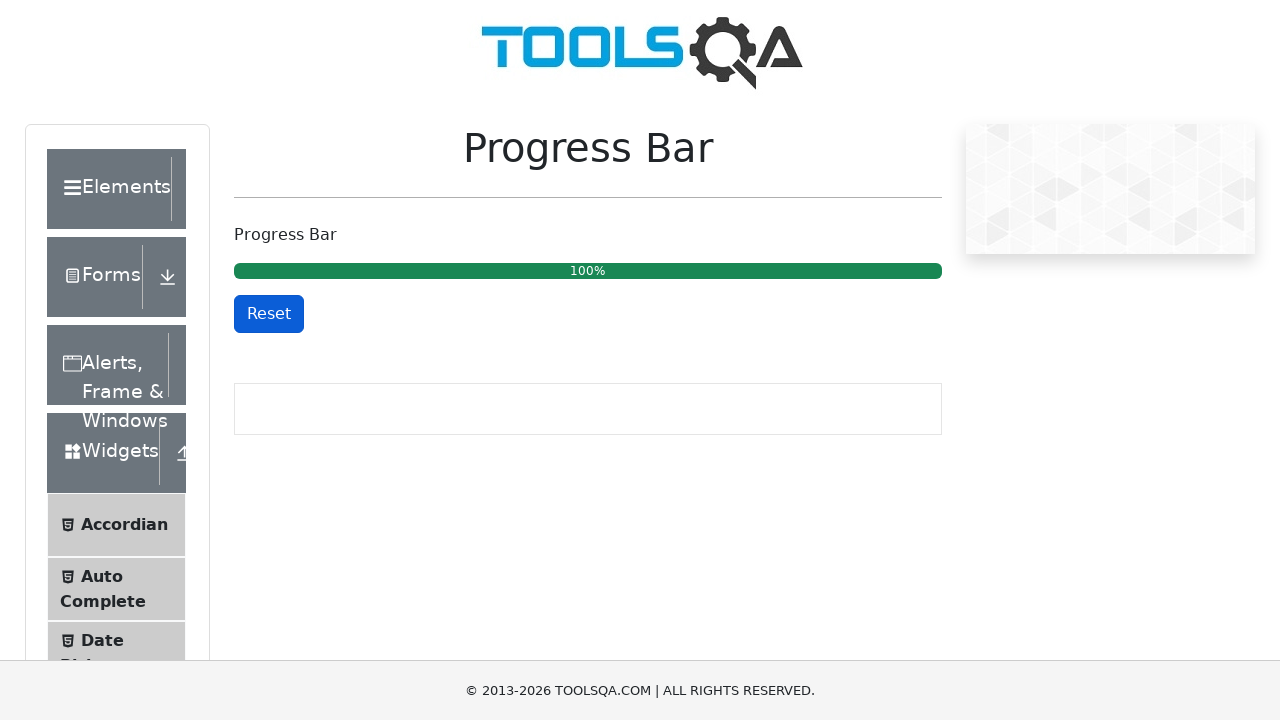

Clicked Reset button to reset progress bar at (269, 314) on #resetButton
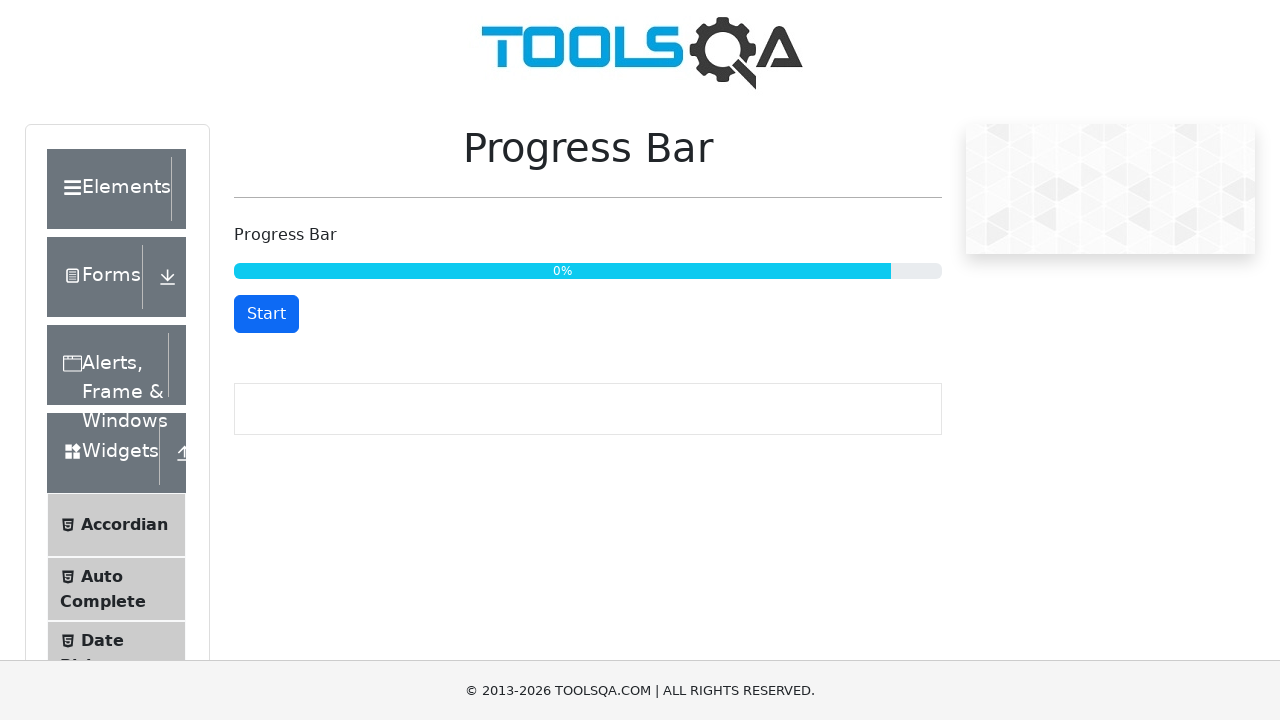

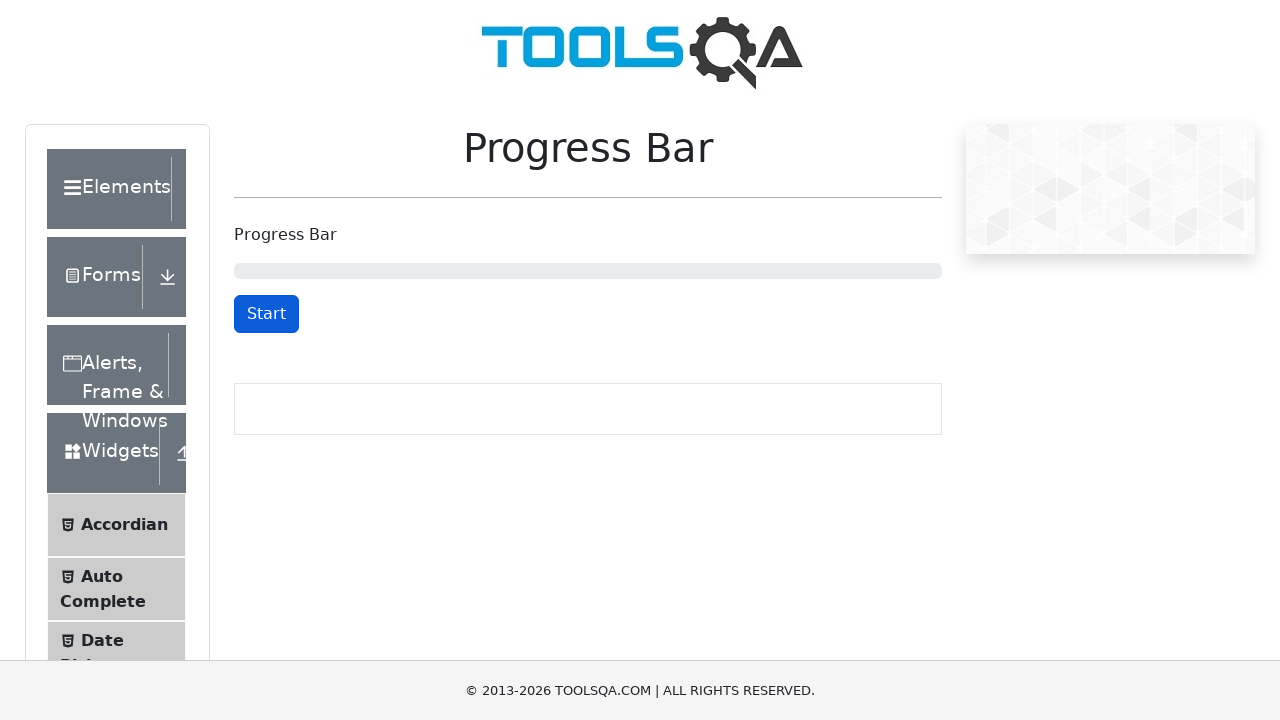